Navigates to the OrangeHRM demo site and verifies the page loads correctly by checking the page title and URL.

Starting URL: https://opensource-demo.orangehrmlive.com/

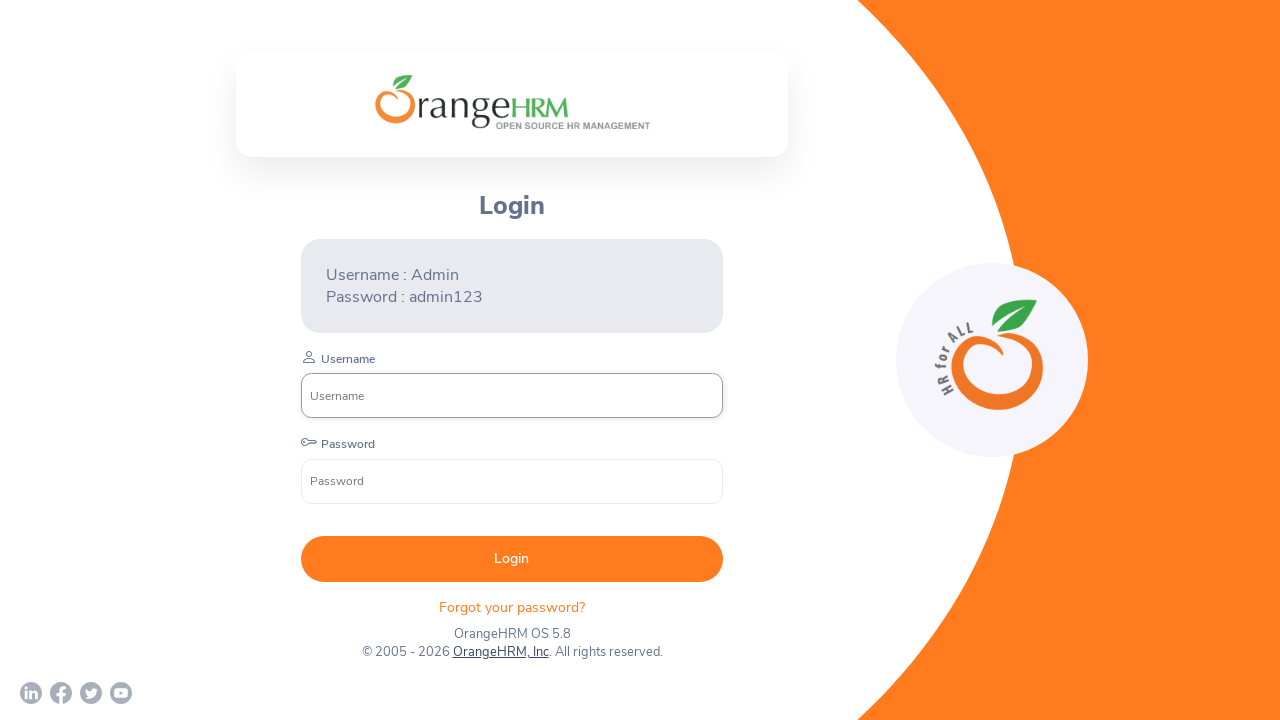

Waited for page to load with domcontentloaded state
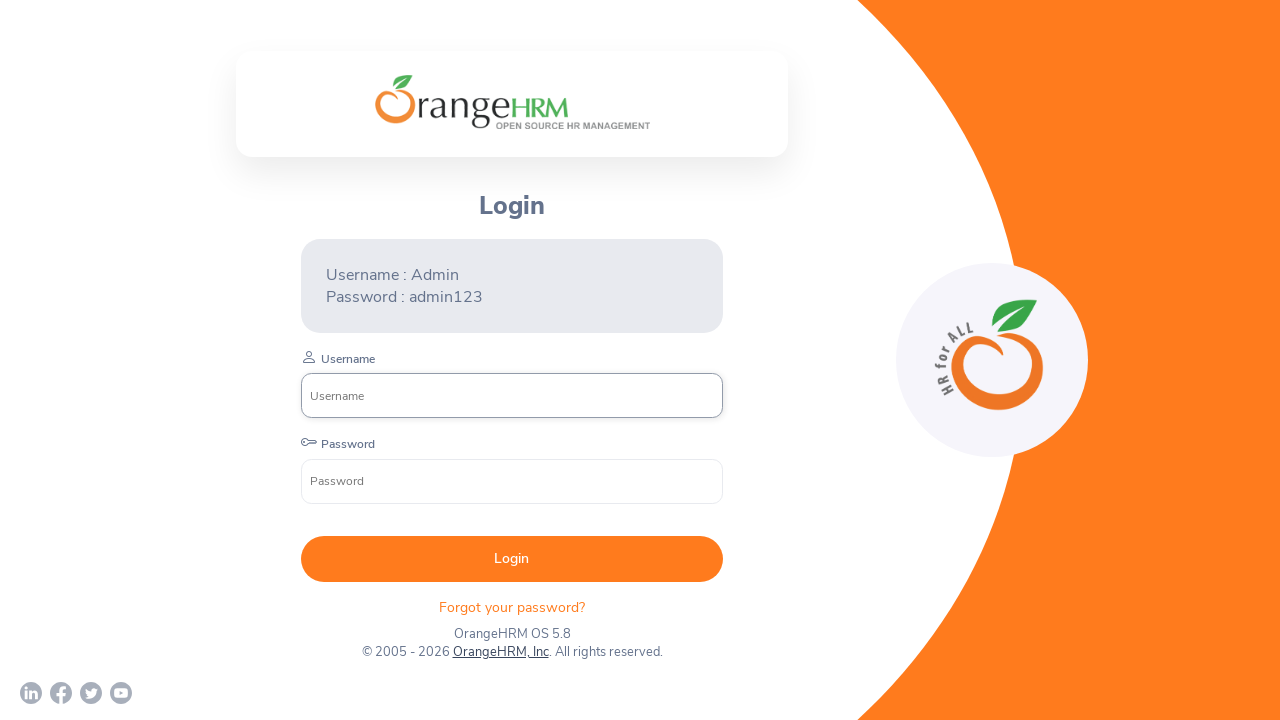

Retrieved page title: OrangeHRM
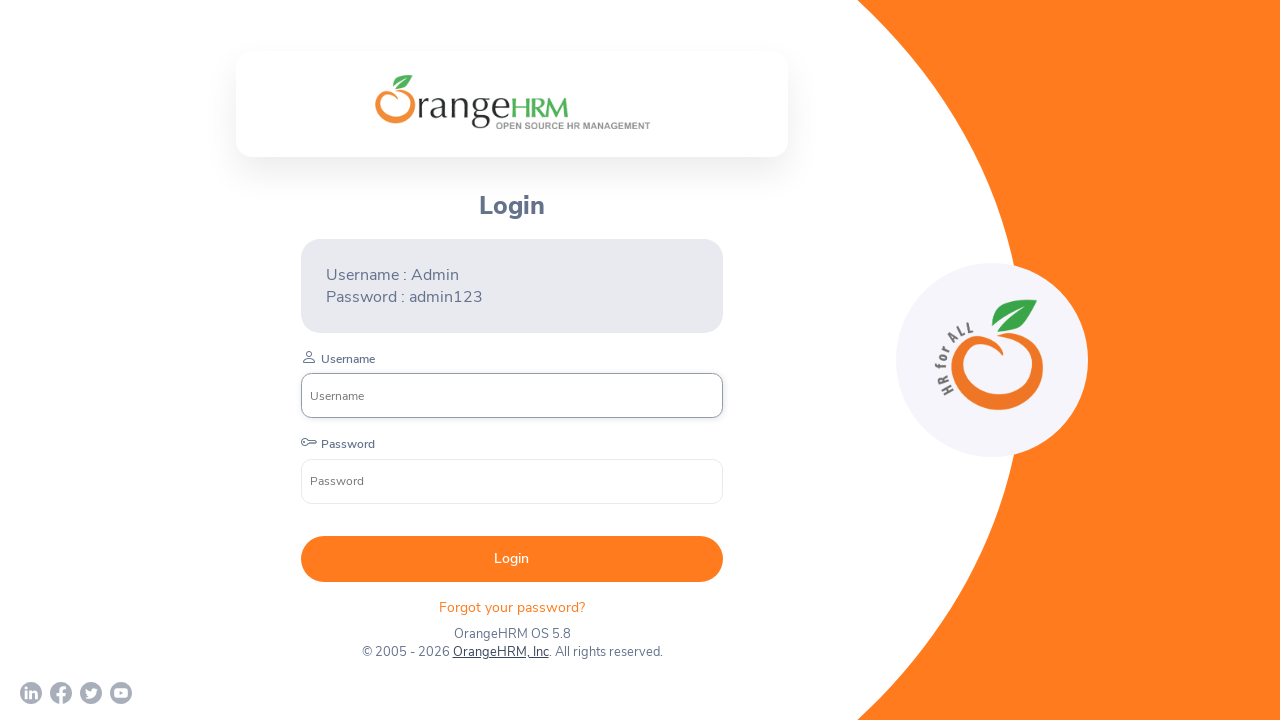

Retrieved current URL: https://opensource-demo.orangehrmlive.com/web/index.php/auth/login
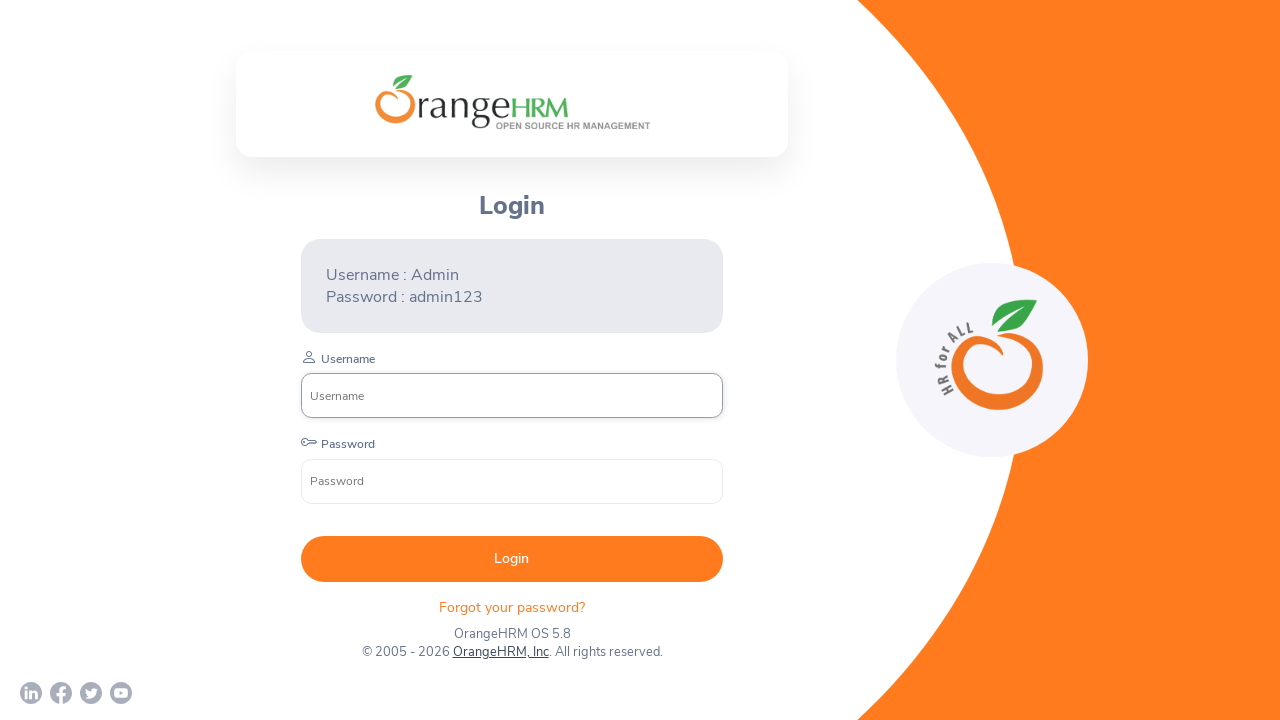

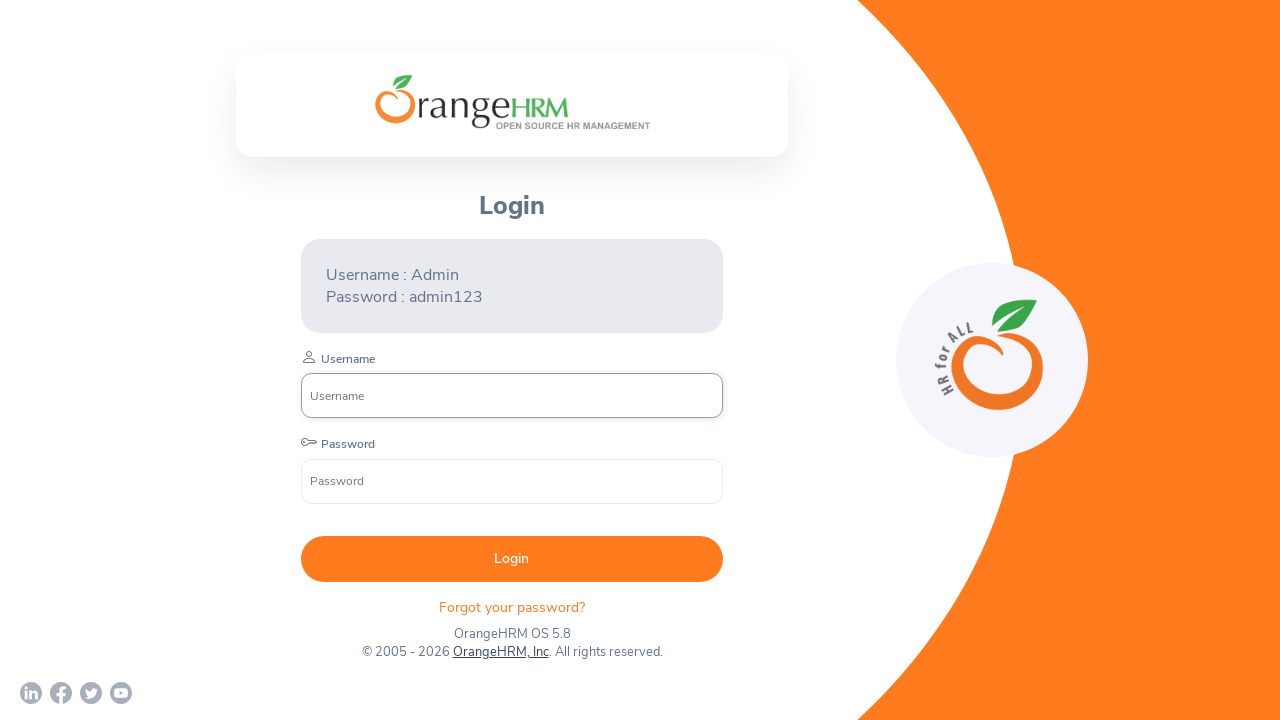